Tests drag and drop functionality on jQuery UI demo page by dragging an element and dropping it onto a target area

Starting URL: http://jqueryui.com/droppable/

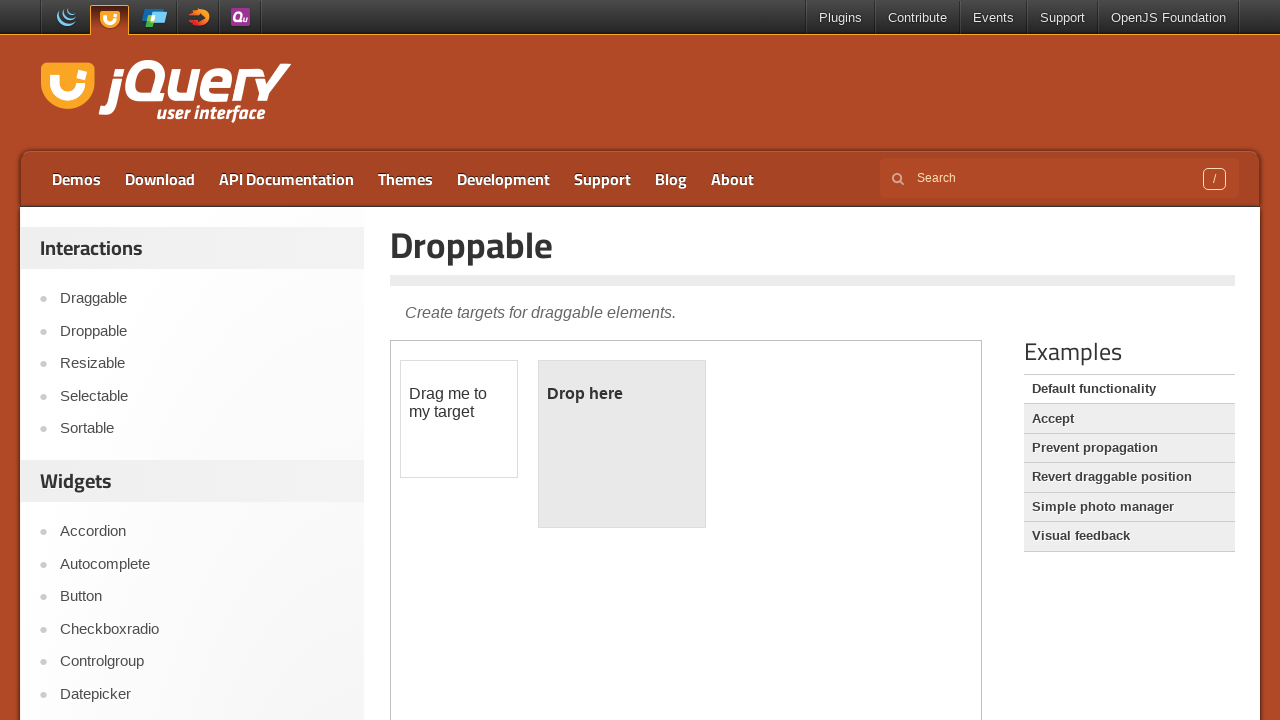

Navigated to jQuery UI droppable demo page
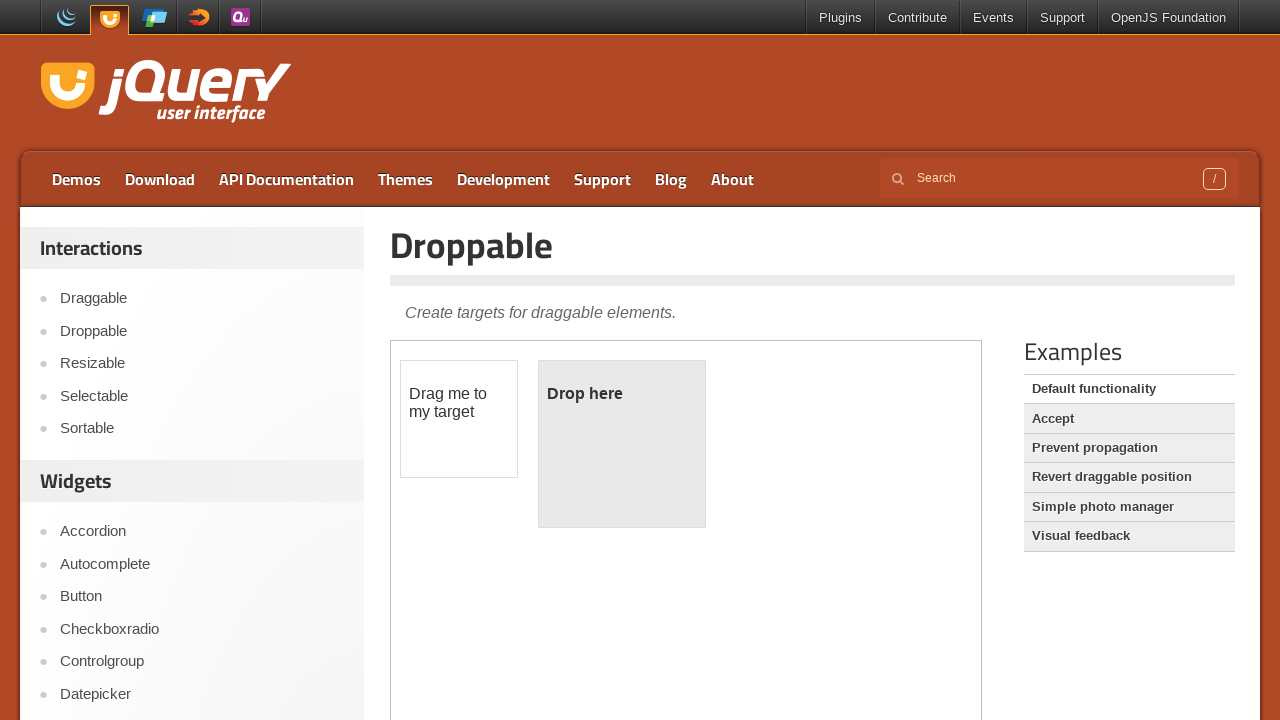

Located demo iframe
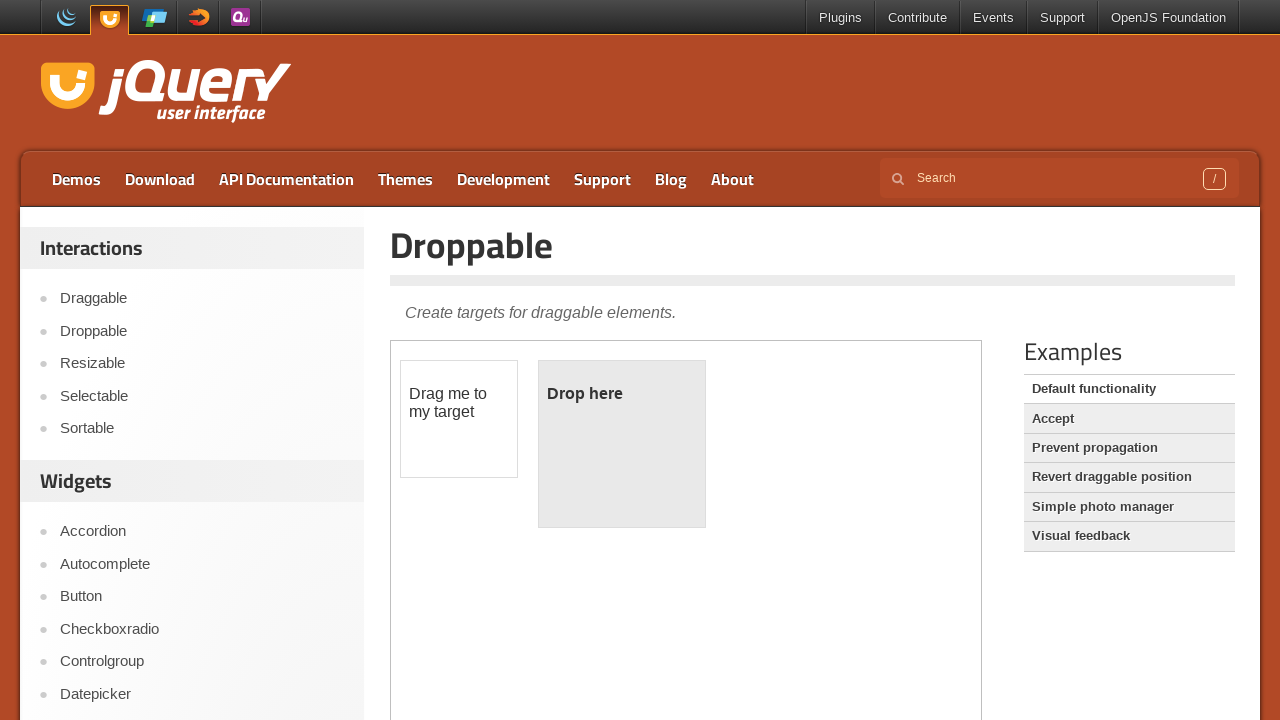

Located draggable element
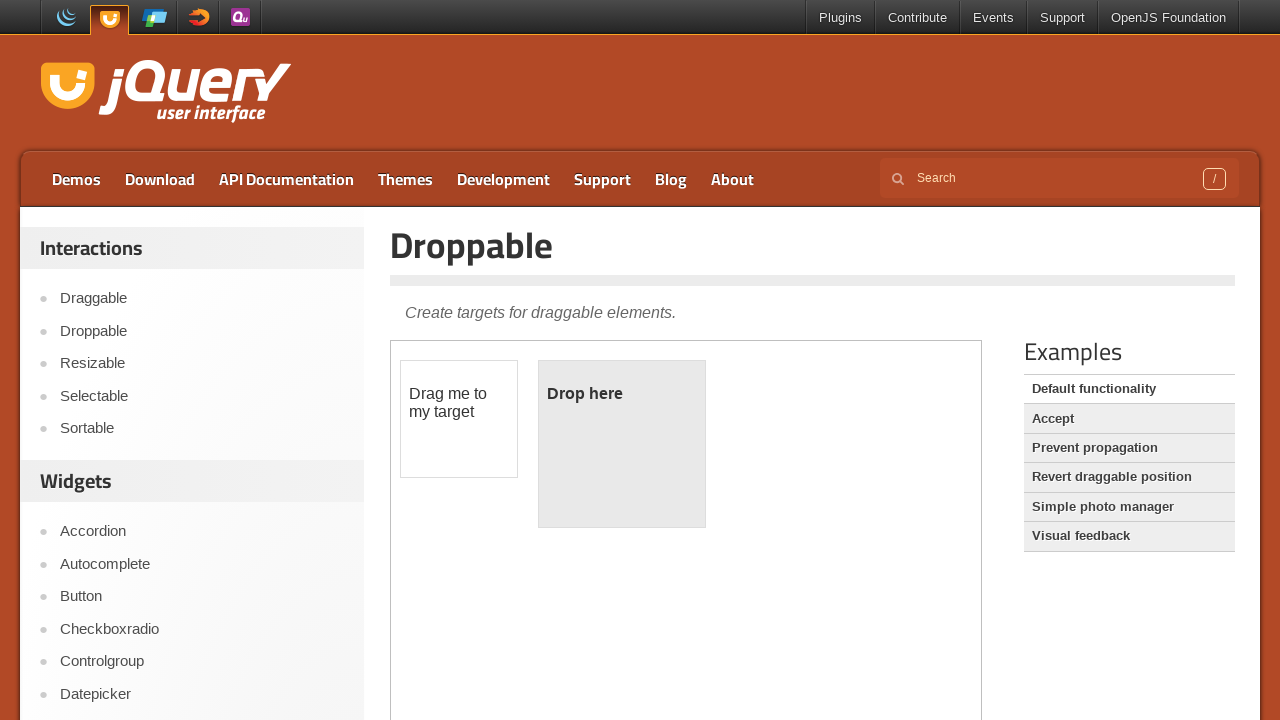

Located droppable target element
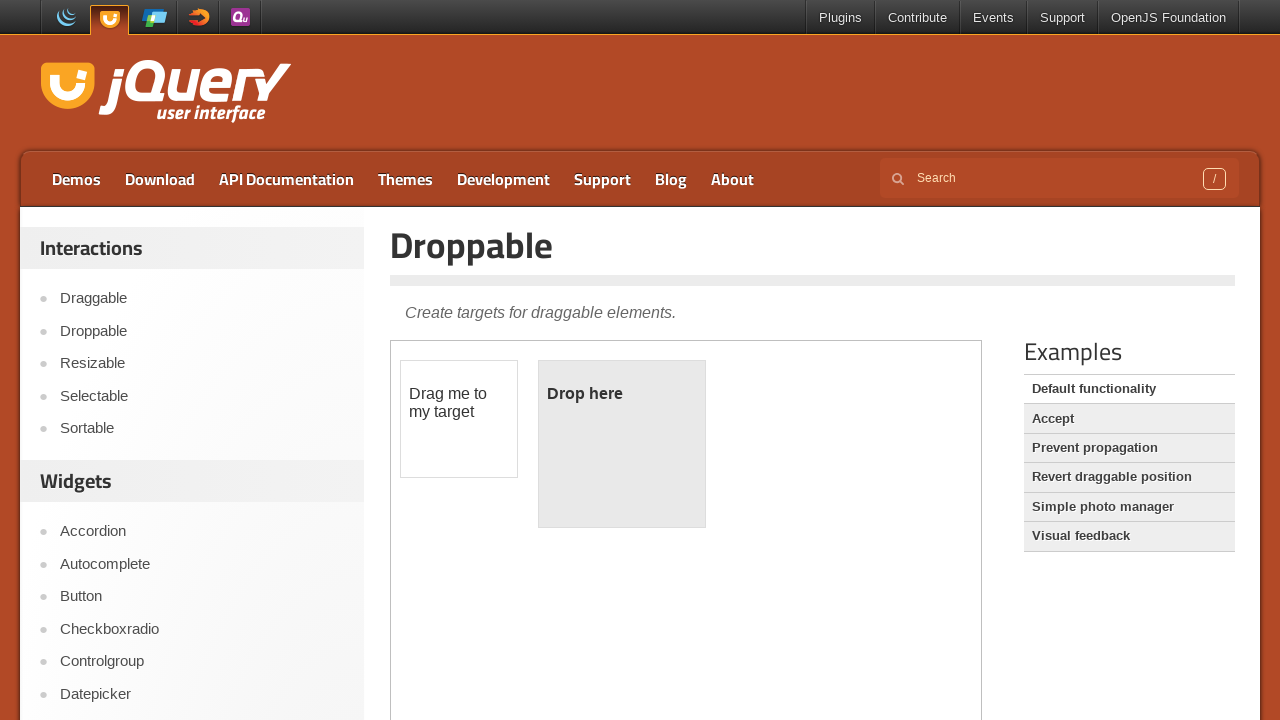

Dragged draggable element onto droppable target at (622, 444)
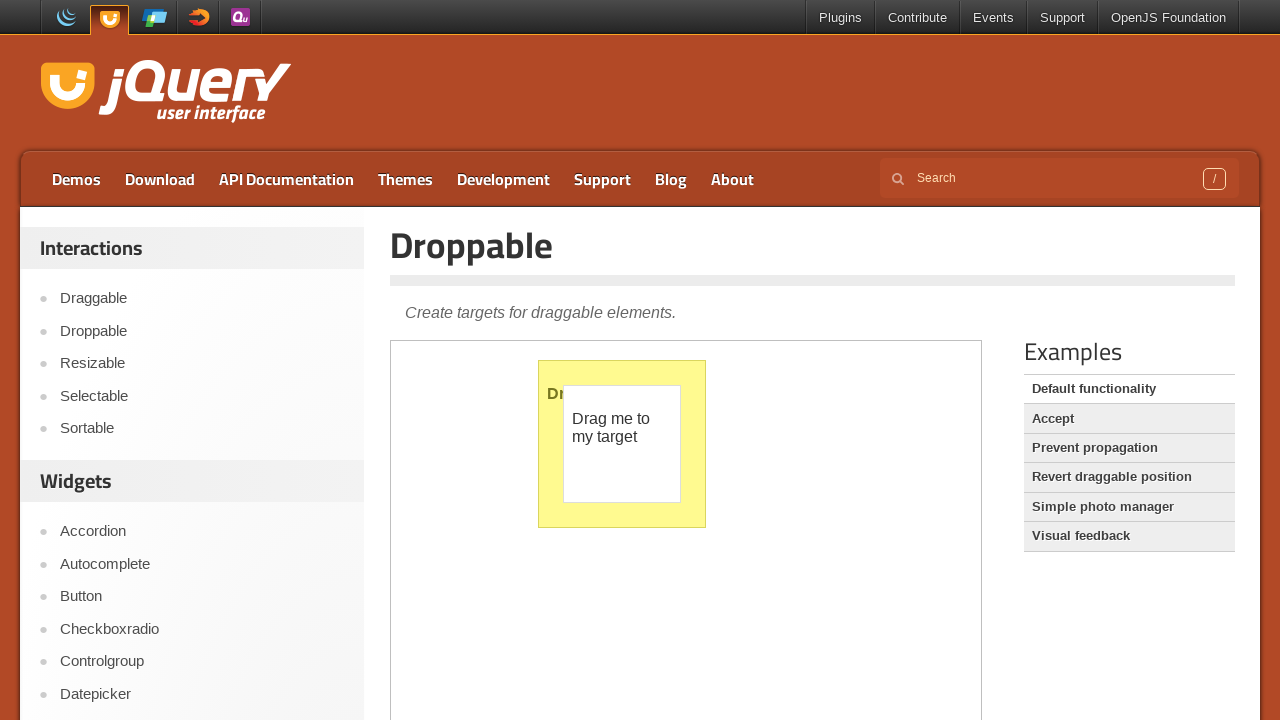

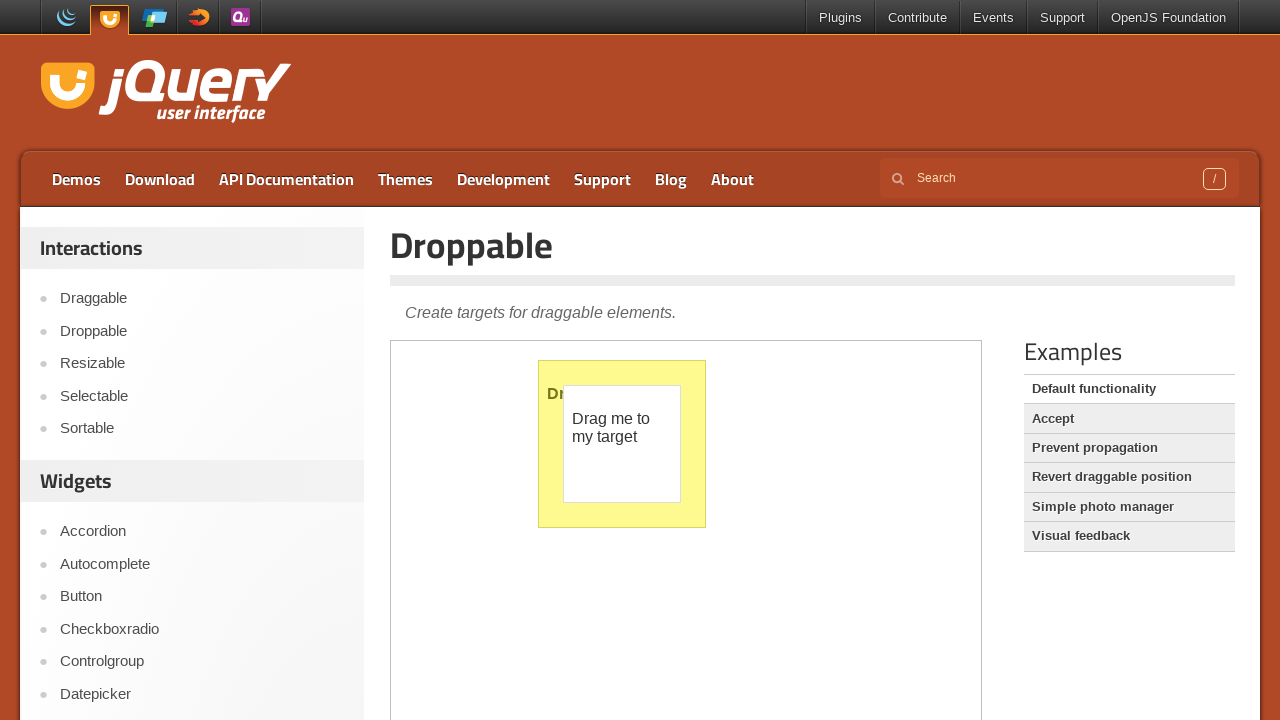